Tests handling of JavaScript prompt dialogs by clicking a link to trigger a prompt, typing a message, and accepting it

Starting URL: https://www.selenium.dev/documentation/webdriver/js_alerts_prompts_and_confirmations/

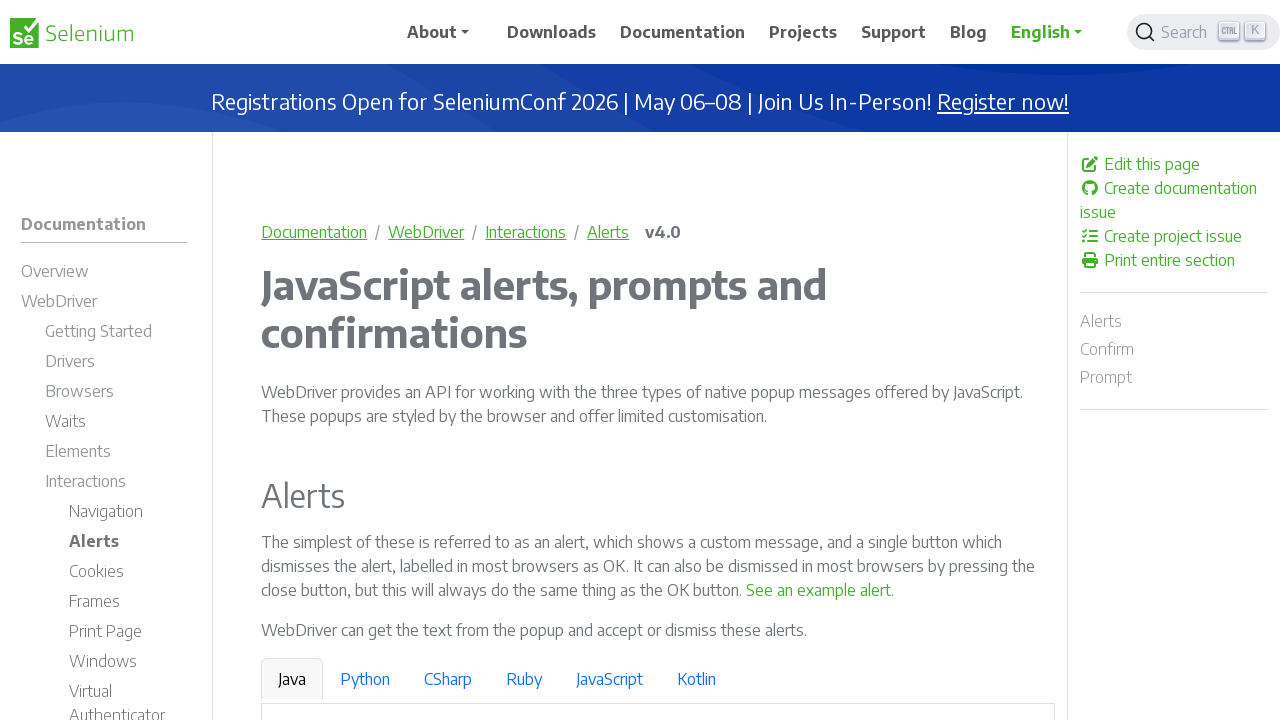

Set up dialog handler to accept prompt with 'Playwright Test Response'
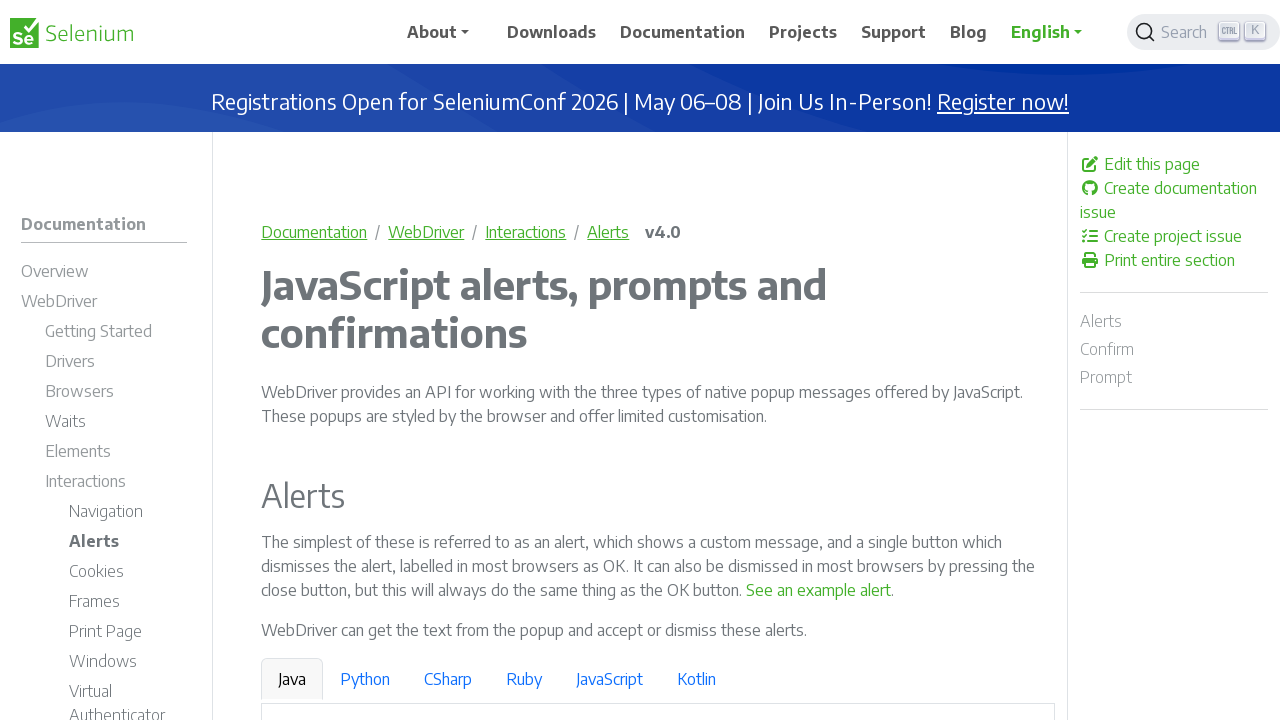

Clicked link to trigger JavaScript prompt dialog at (627, 360) on a:has-text('See a sample prompt')
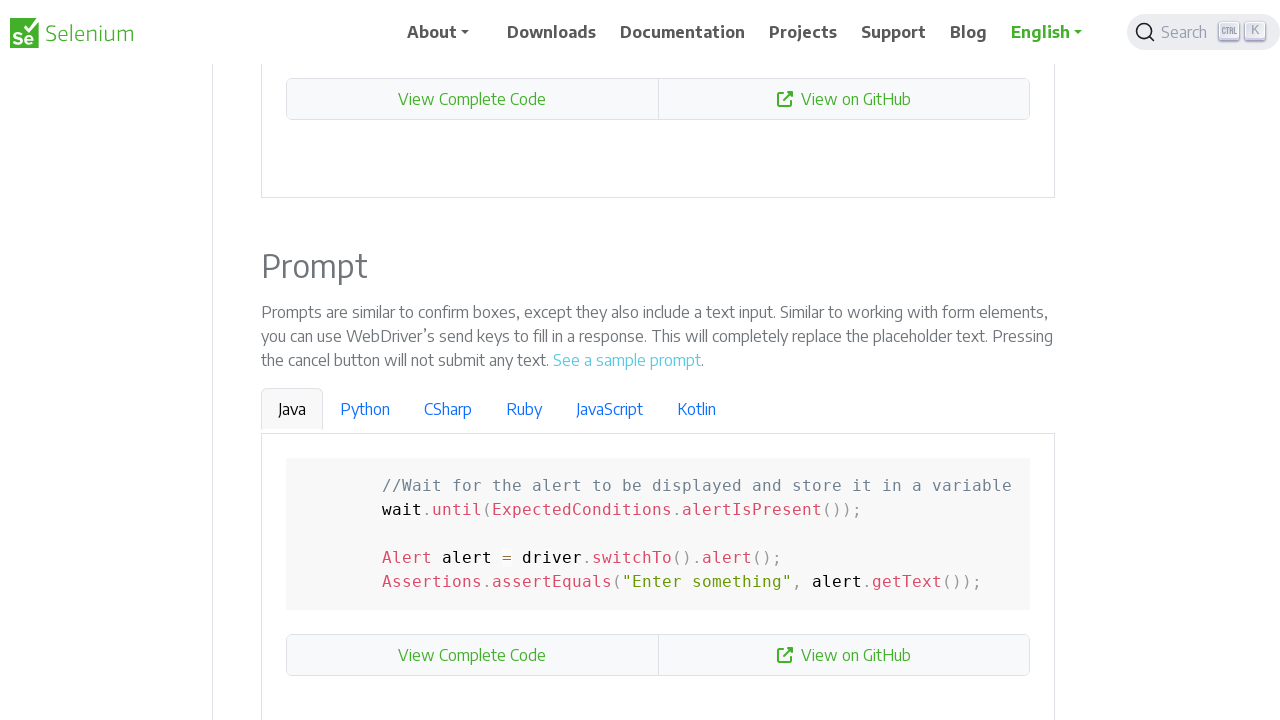

Waited for dialog handling to complete
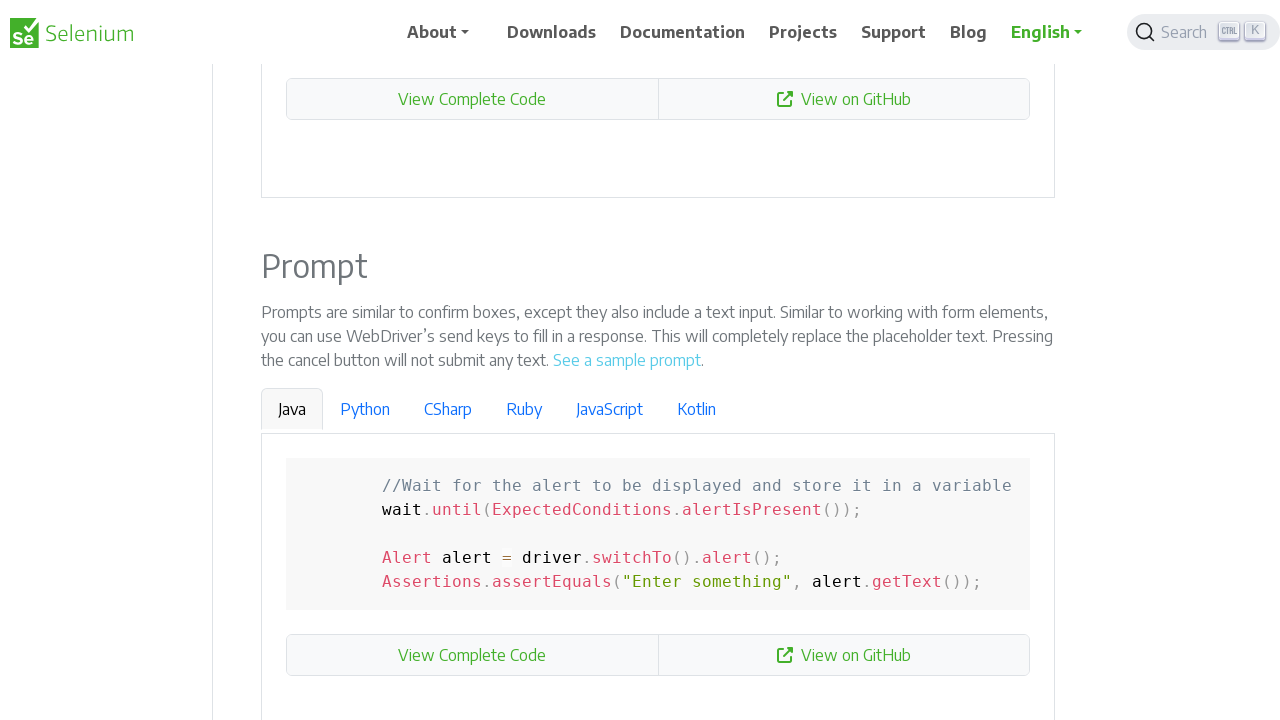

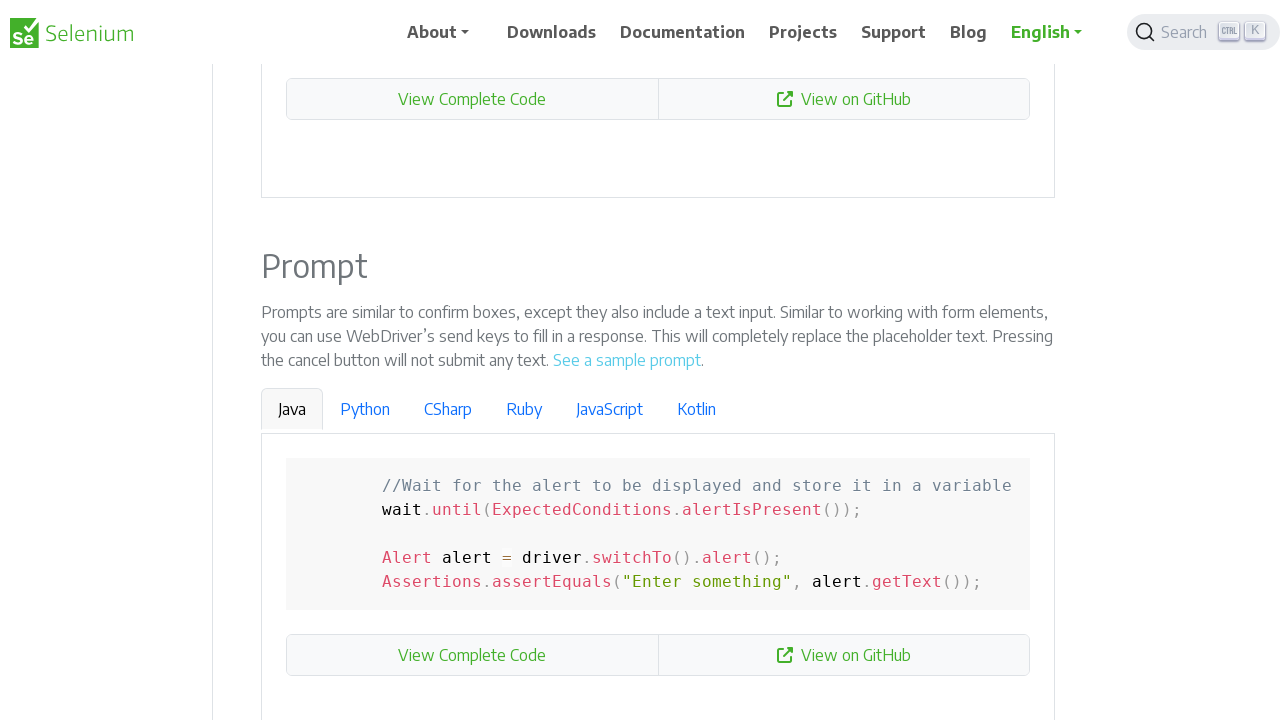